Tests JavaScript prompt popup handling by clicking a button to trigger a prompt, entering text into the prompt, accepting it, and verifying the result is displayed on the page.

Starting URL: https://demoqa.com/alerts

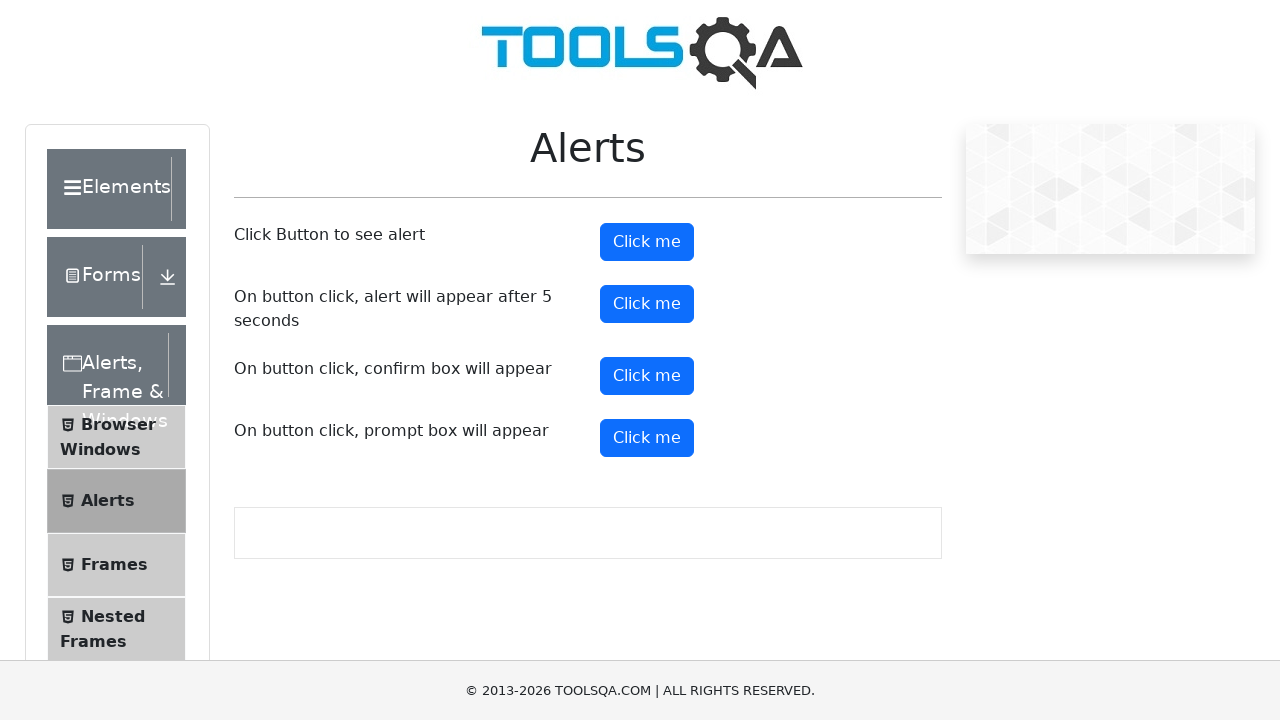

Set up dialog handler to accept prompt with text 'Gabriella'
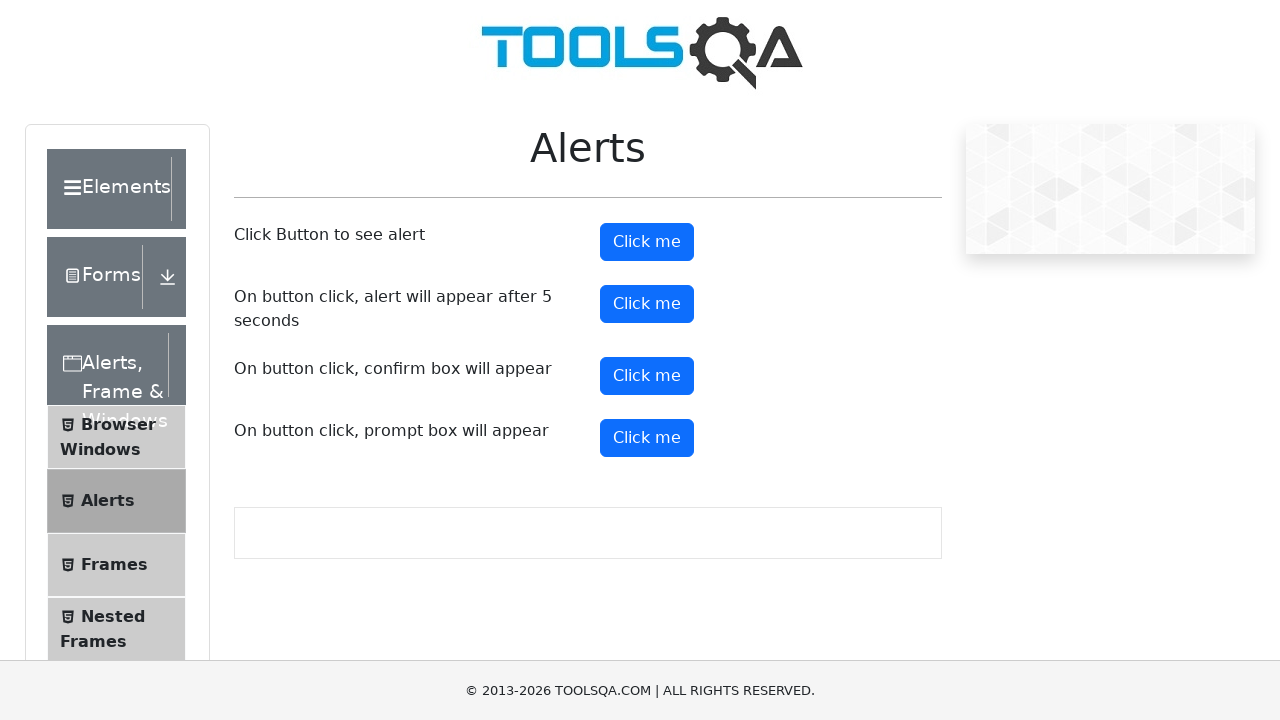

Clicked prompt button to trigger JavaScript prompt at (647, 438) on #promtButton
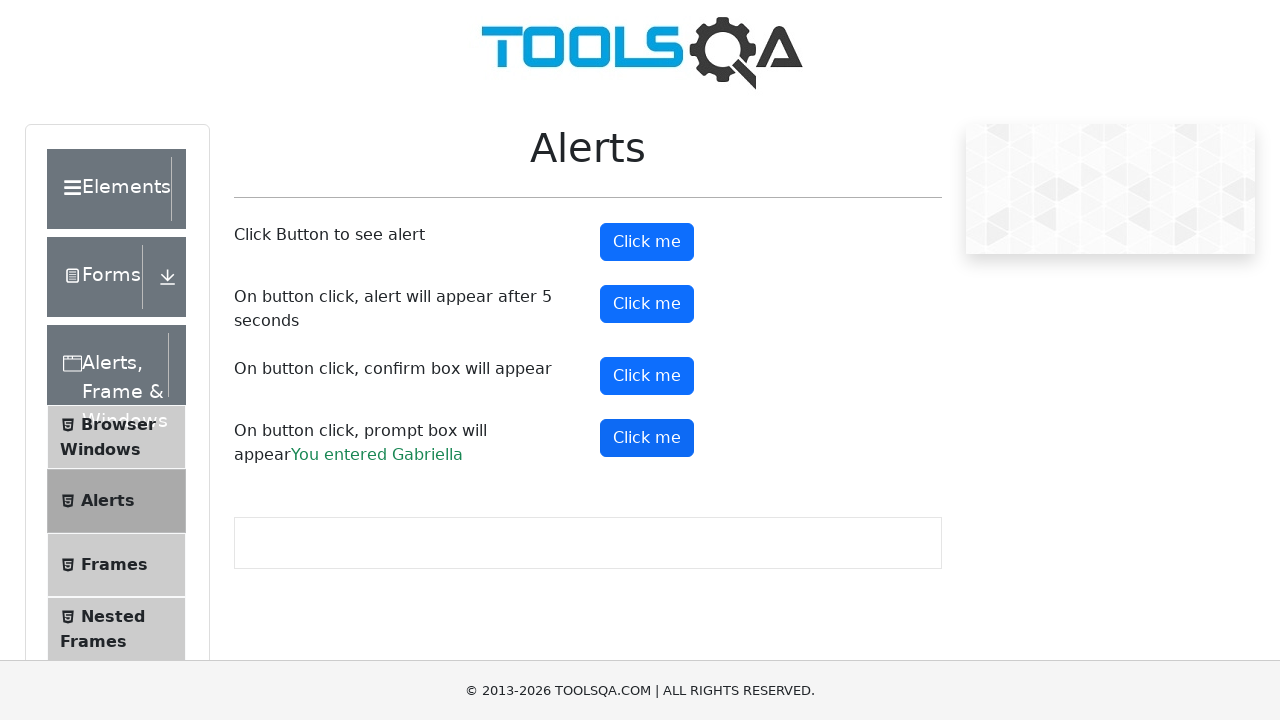

Prompt result text appeared on page
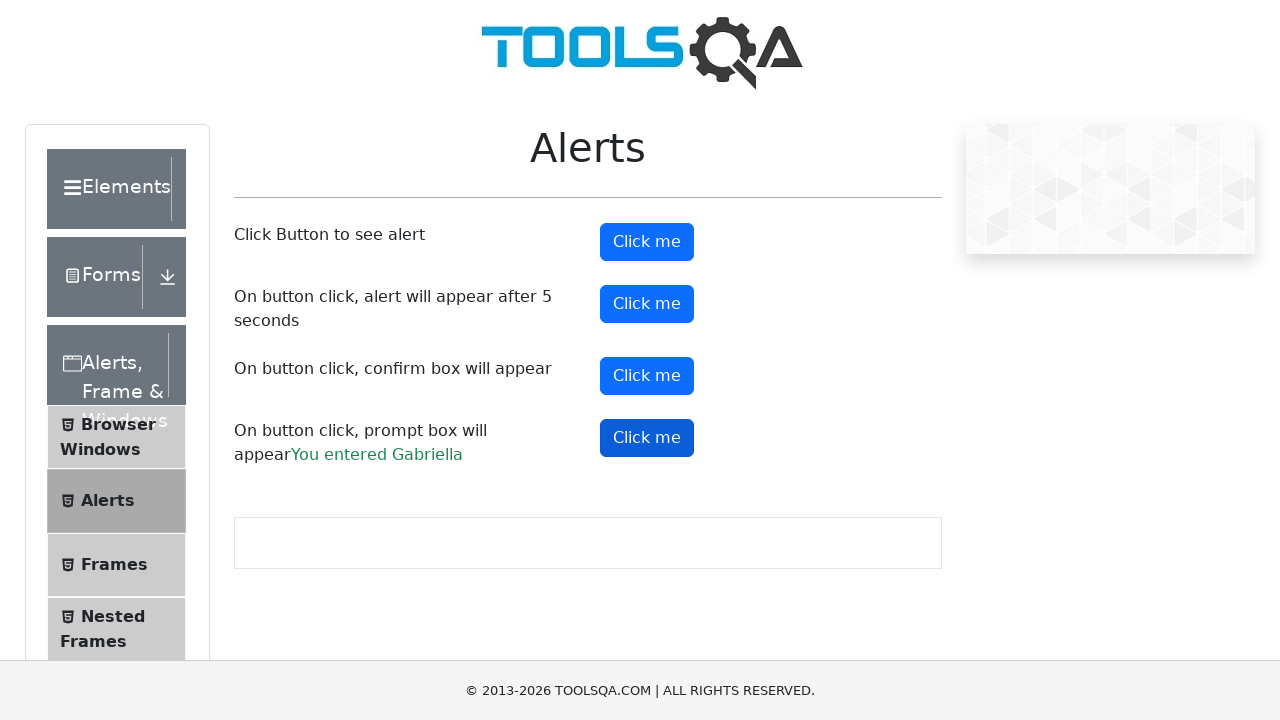

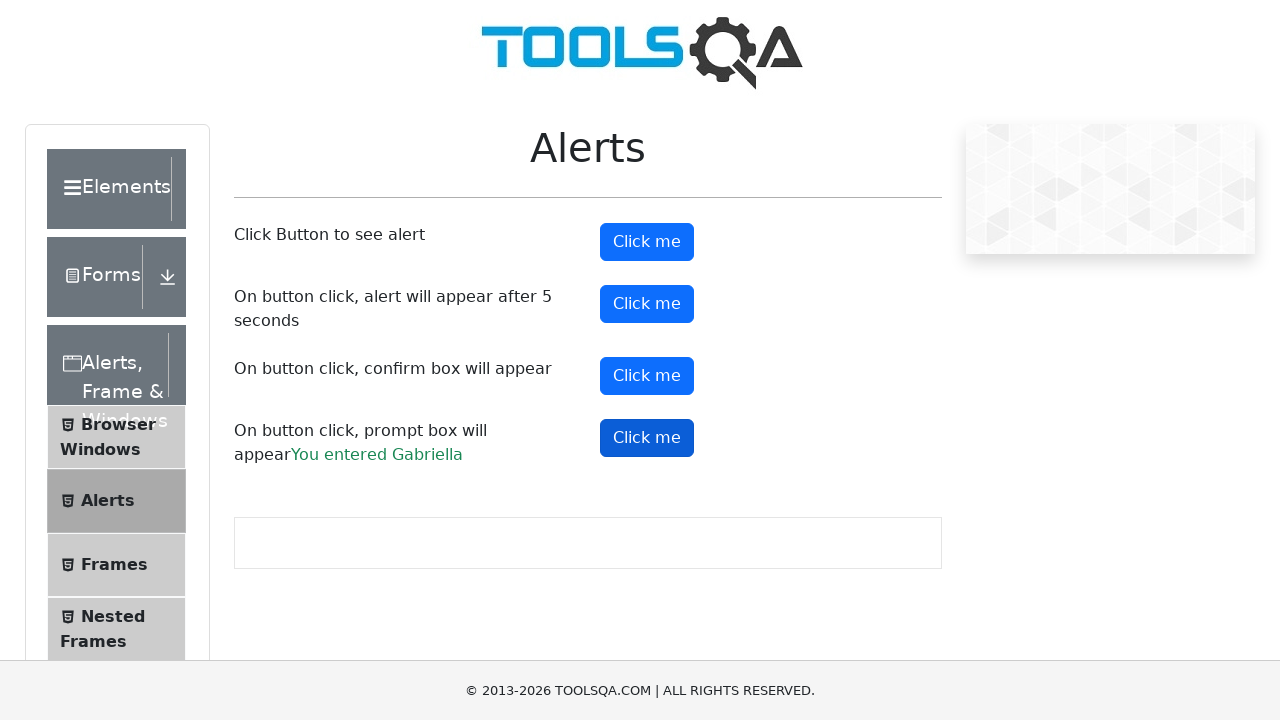